Tests cookie management functionality by adding a cookie, retrieving all cookies, deleting a specific cookie by name, and verifying the deletion

Starting URL: https://www.infosys.com/

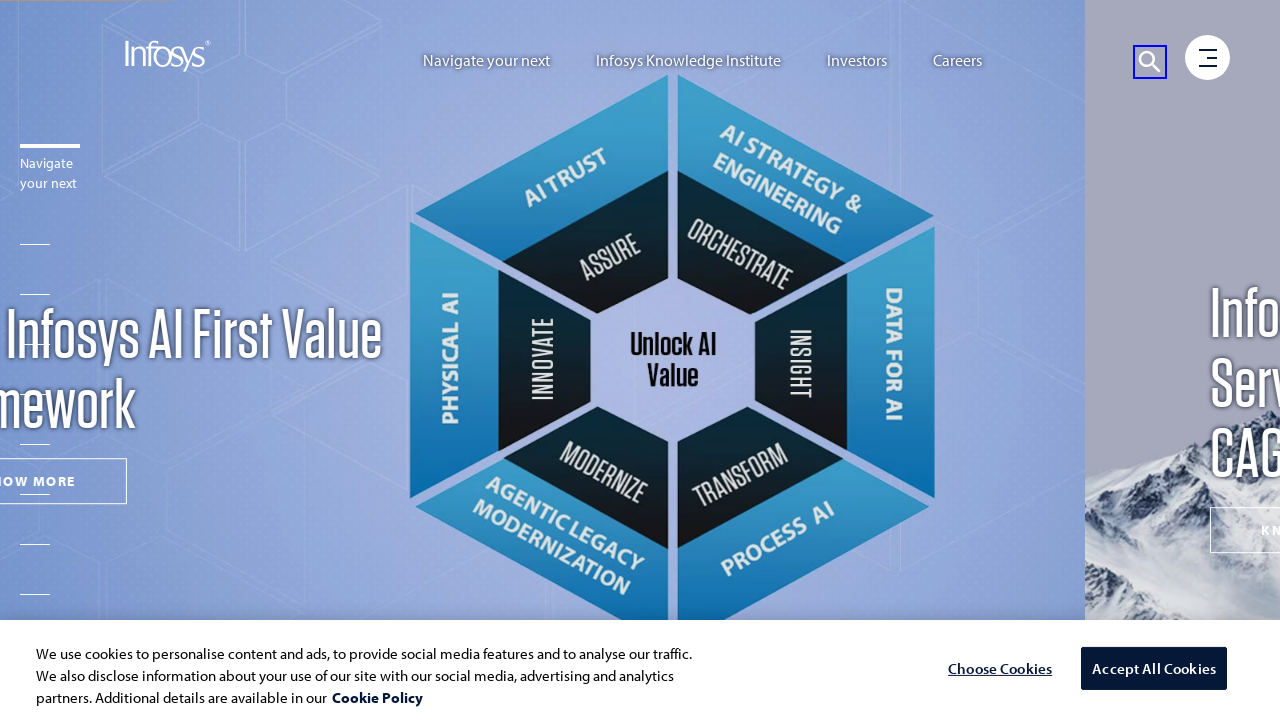

Added custom cookie 'LMM' with value 'Services' to domain '.infosys.com'
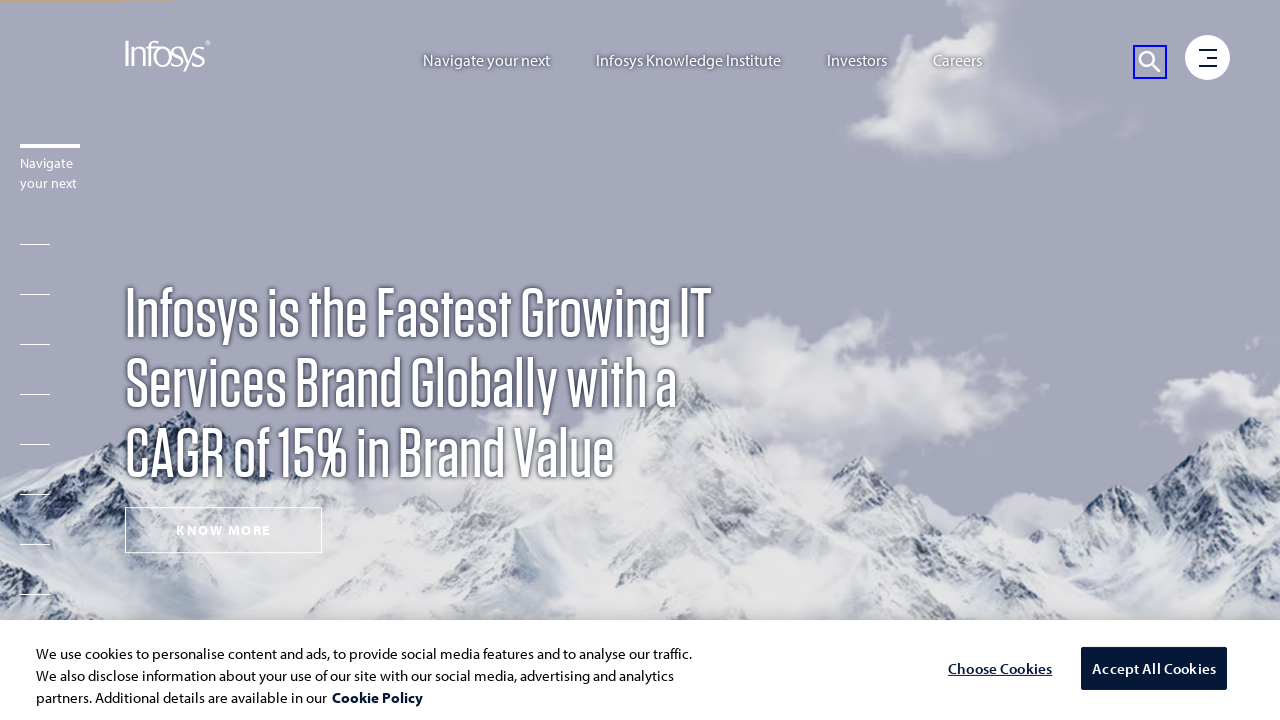

Retrieved all cookies before deletion - Total count: 39
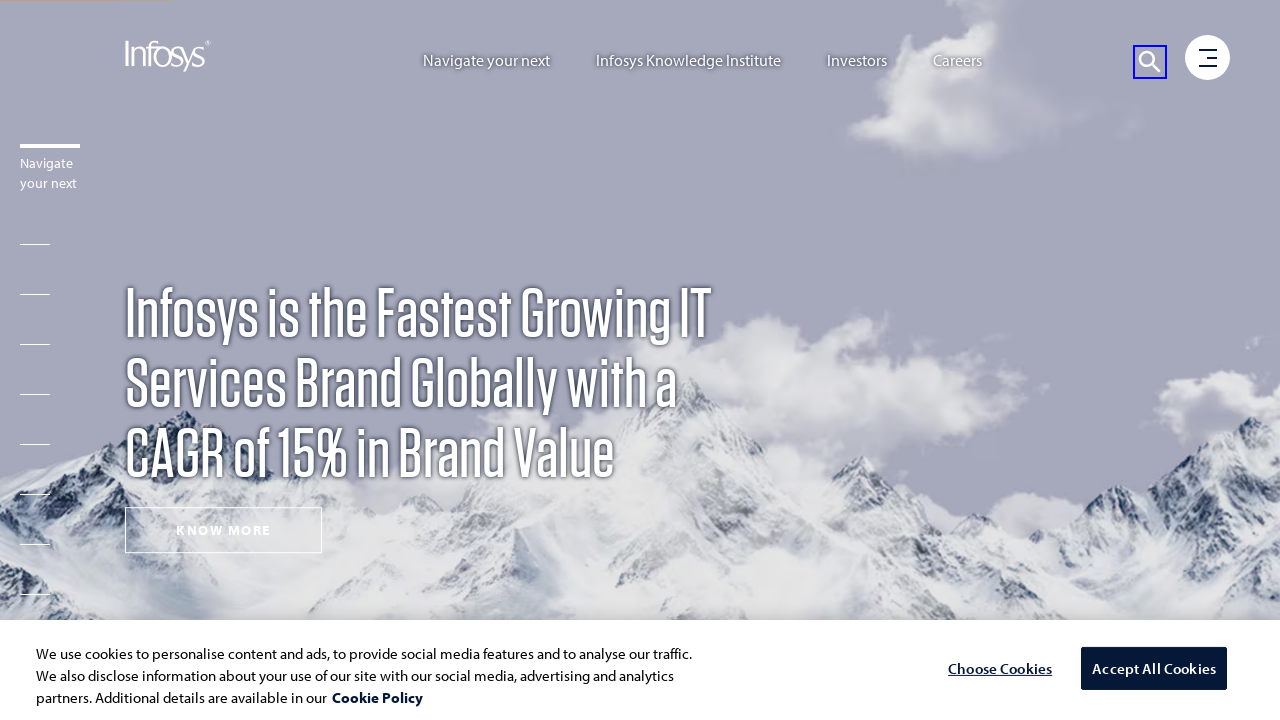

Filtered cookies to keep - Excluding 'LMM' cookie, 38 cookies will be retained
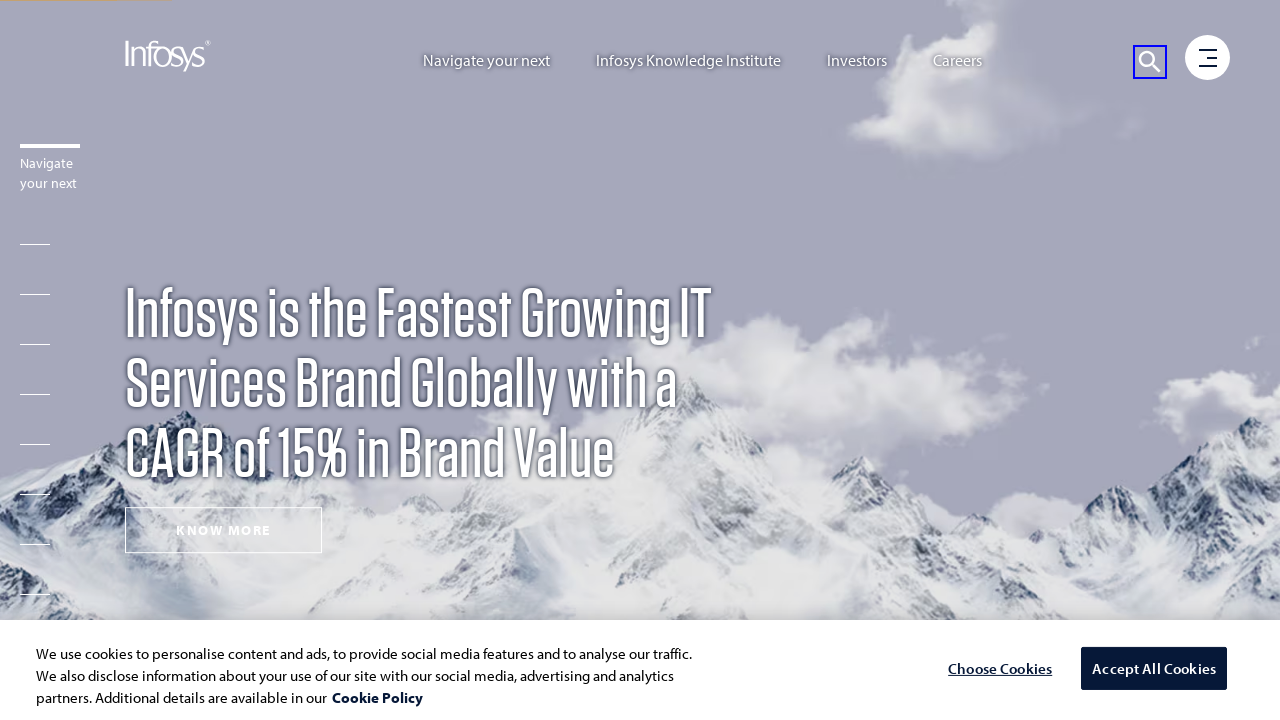

Cleared all cookies from context
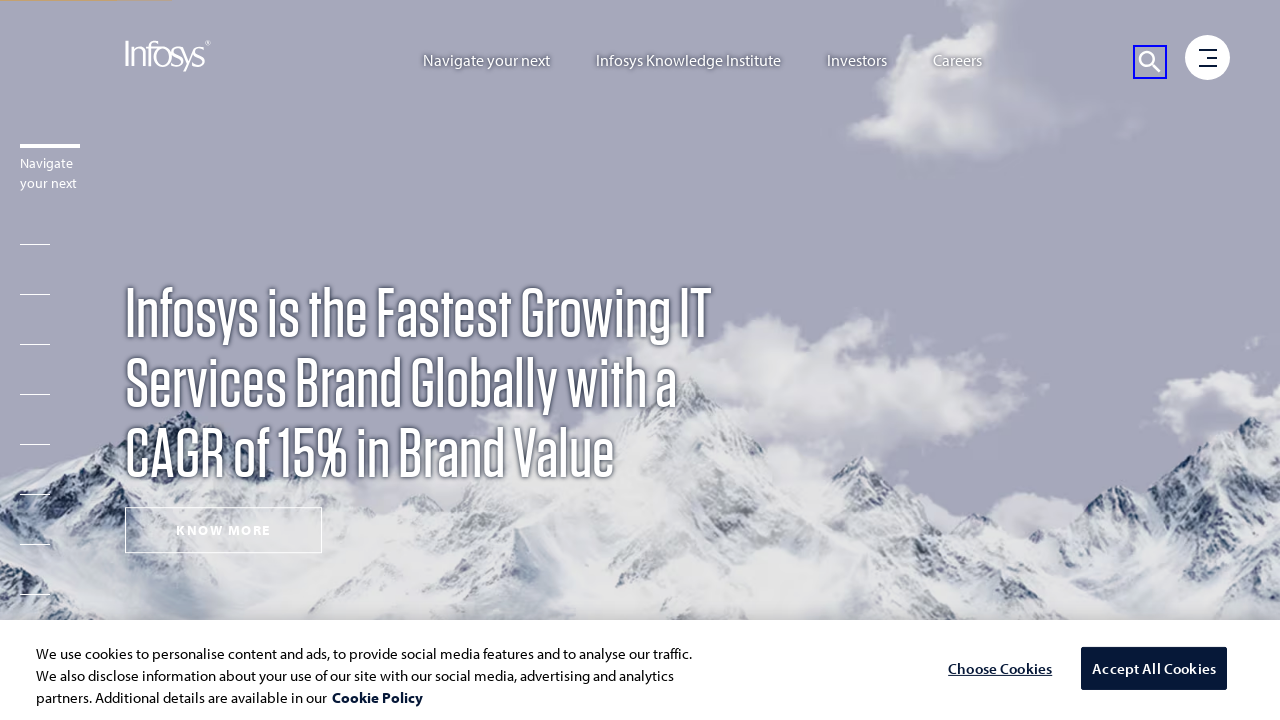

Re-added 38 retained cookies back to context
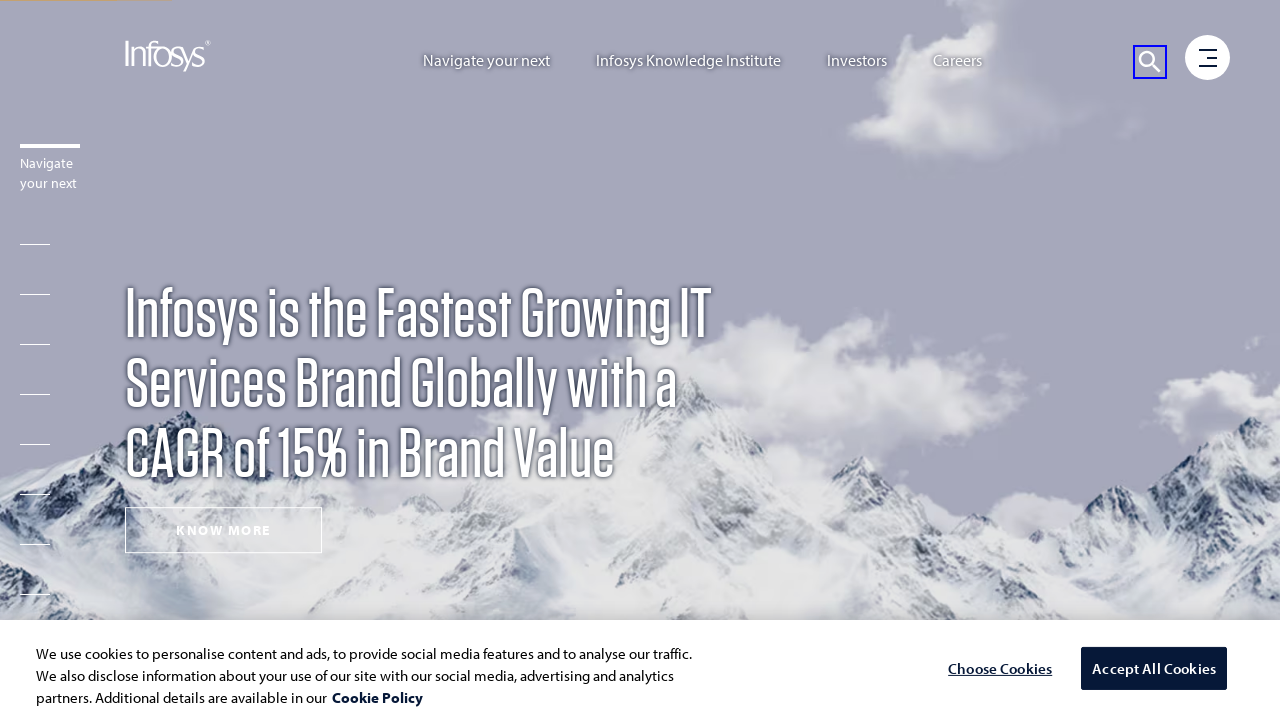

Retrieved all cookies after deletion - Total count: 38
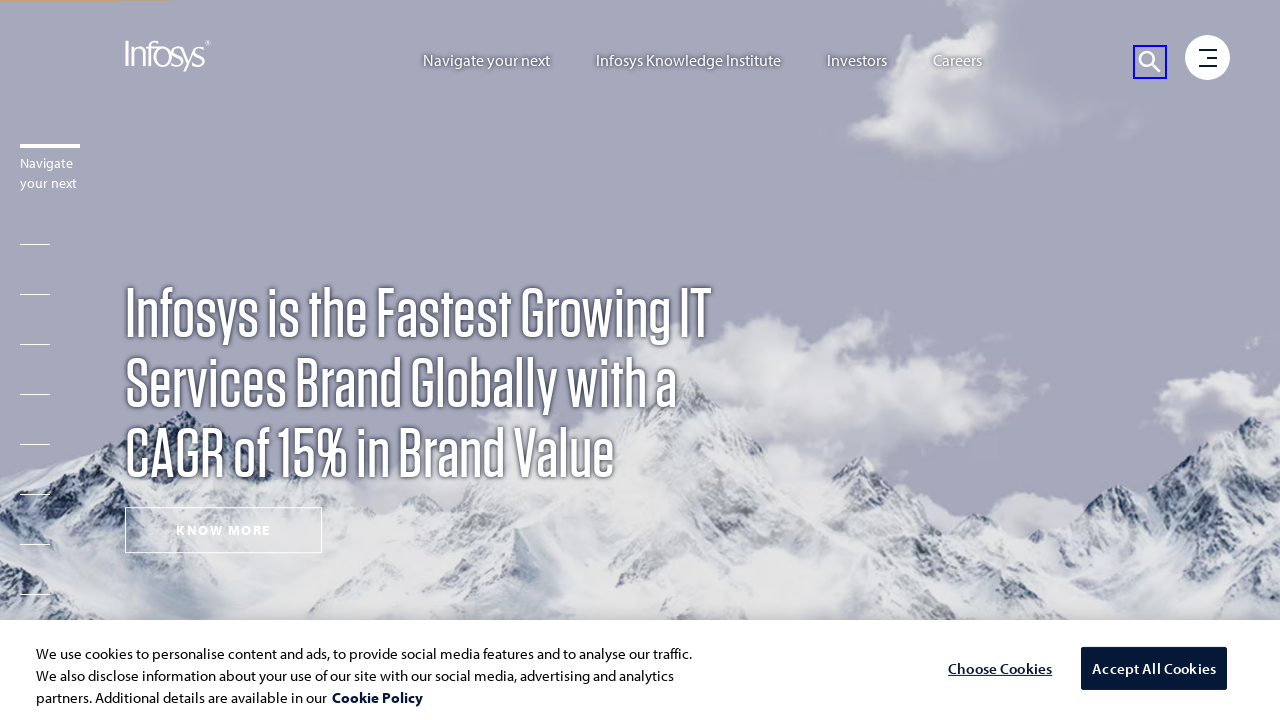

Verified that cookie 'LMM' was successfully deleted - Assertion passed
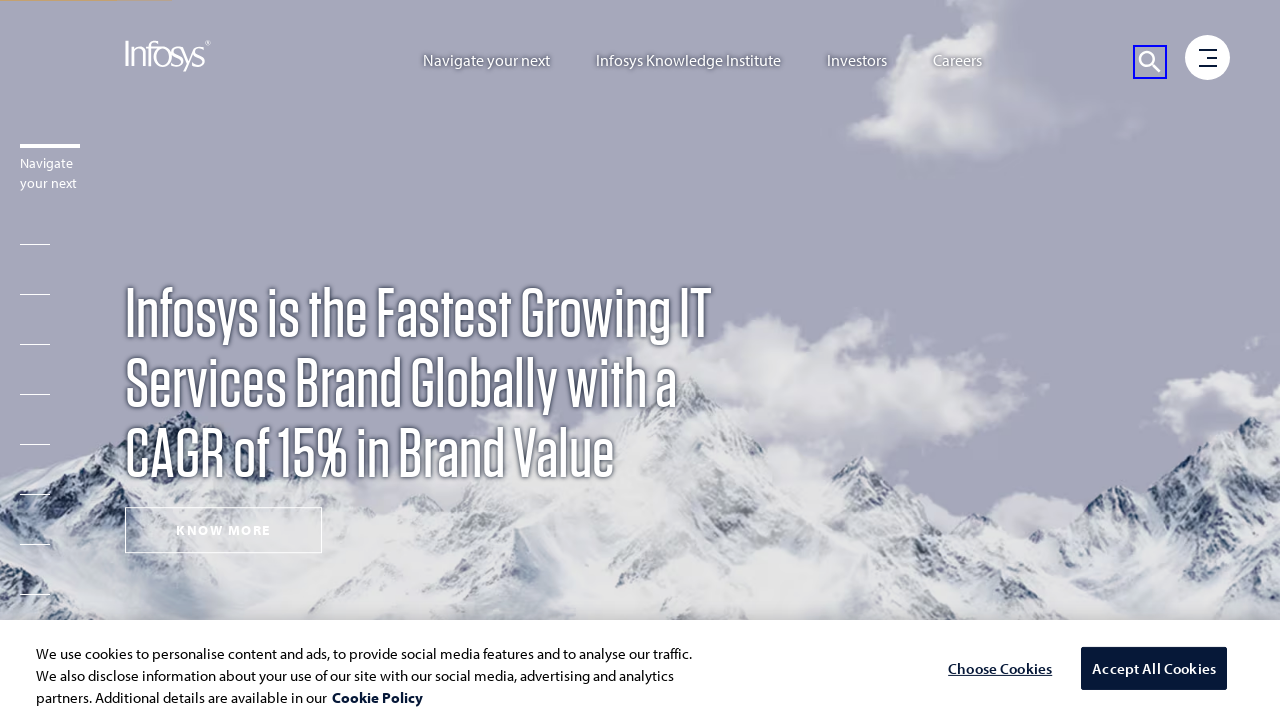

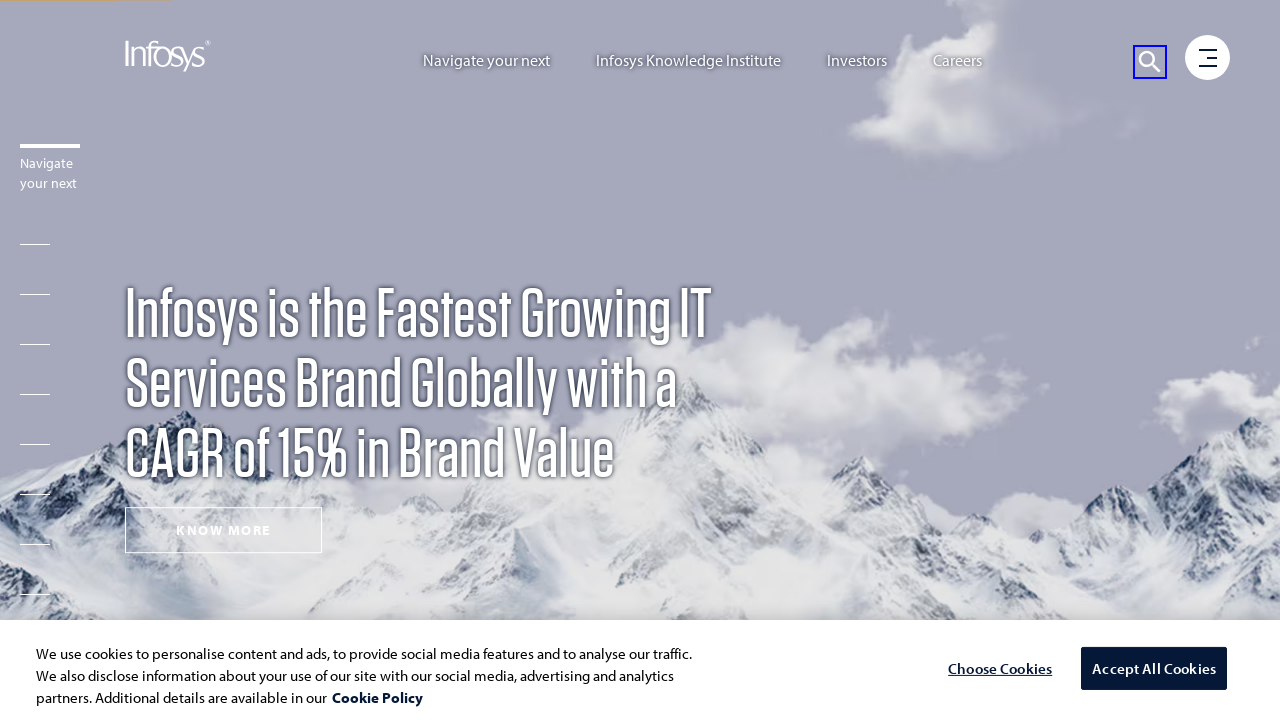